Tests handling of a JavaScript confirmation alert by triggering it and accepting or dismissing it

Starting URL: https://the-internet.herokuapp.com/javascript_alerts

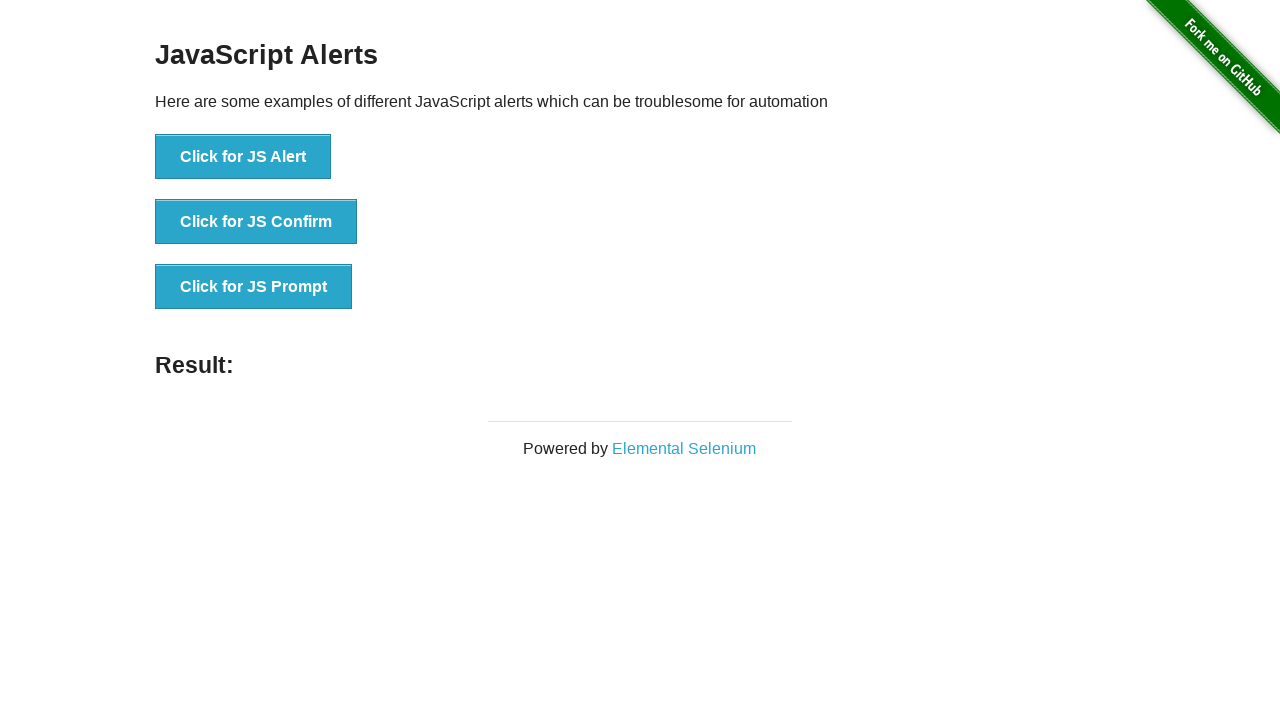

Clicked button to trigger JavaScript confirmation alert at (256, 222) on xpath=//button[normalize-space()='Click for JS Confirm']
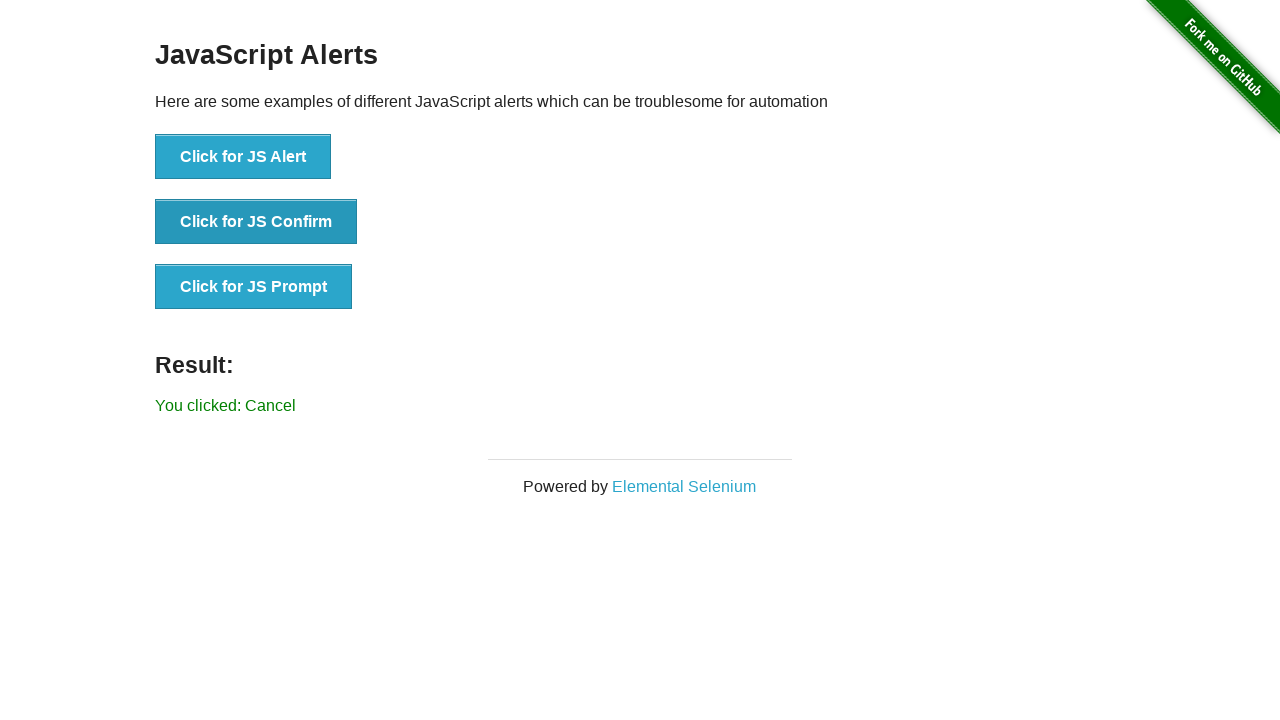

Set up dialog handler to accept confirmation alert
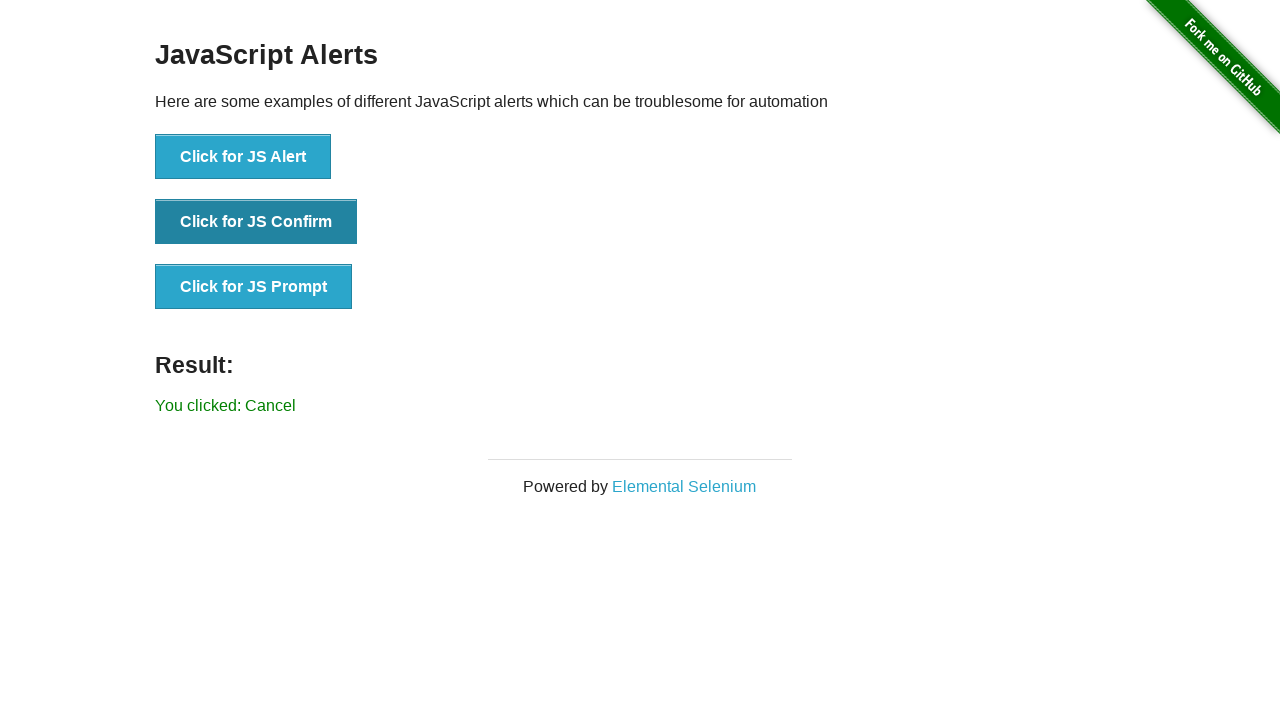

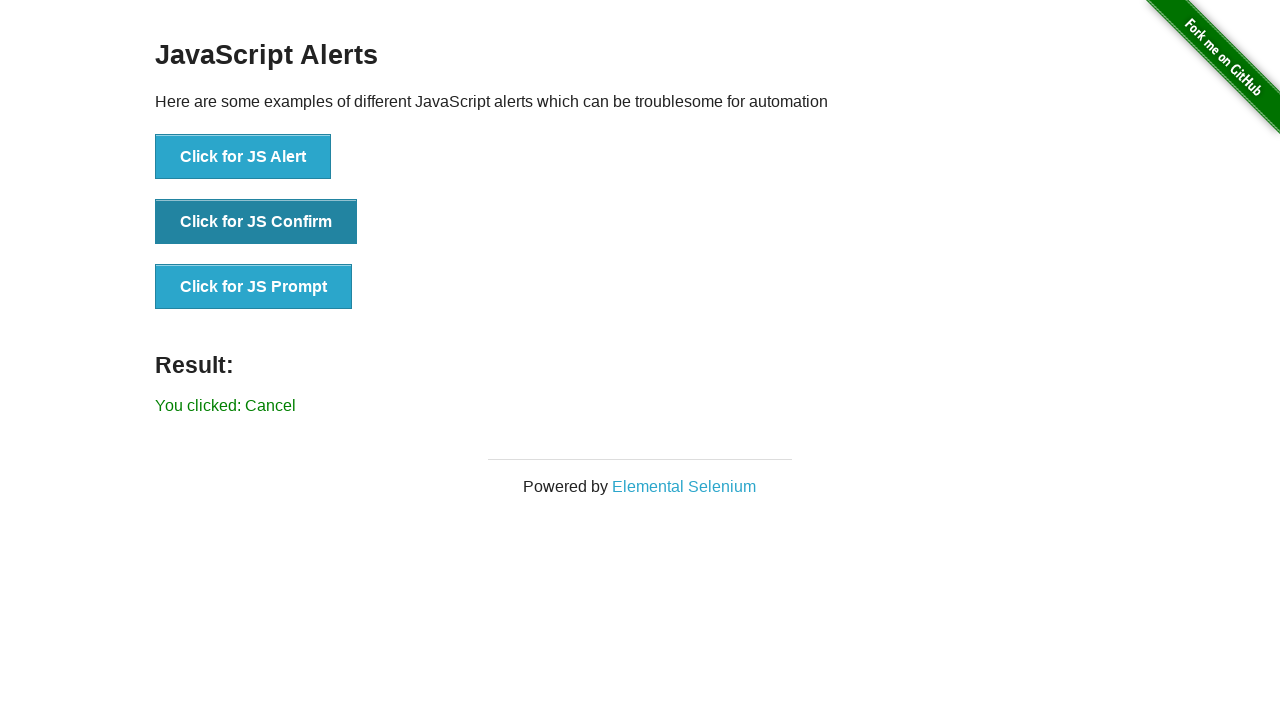